Tests the email text box by entering a valid email address, submitting the form, and verifying the output displays the entered email

Starting URL: https://demoqa.com/text-box

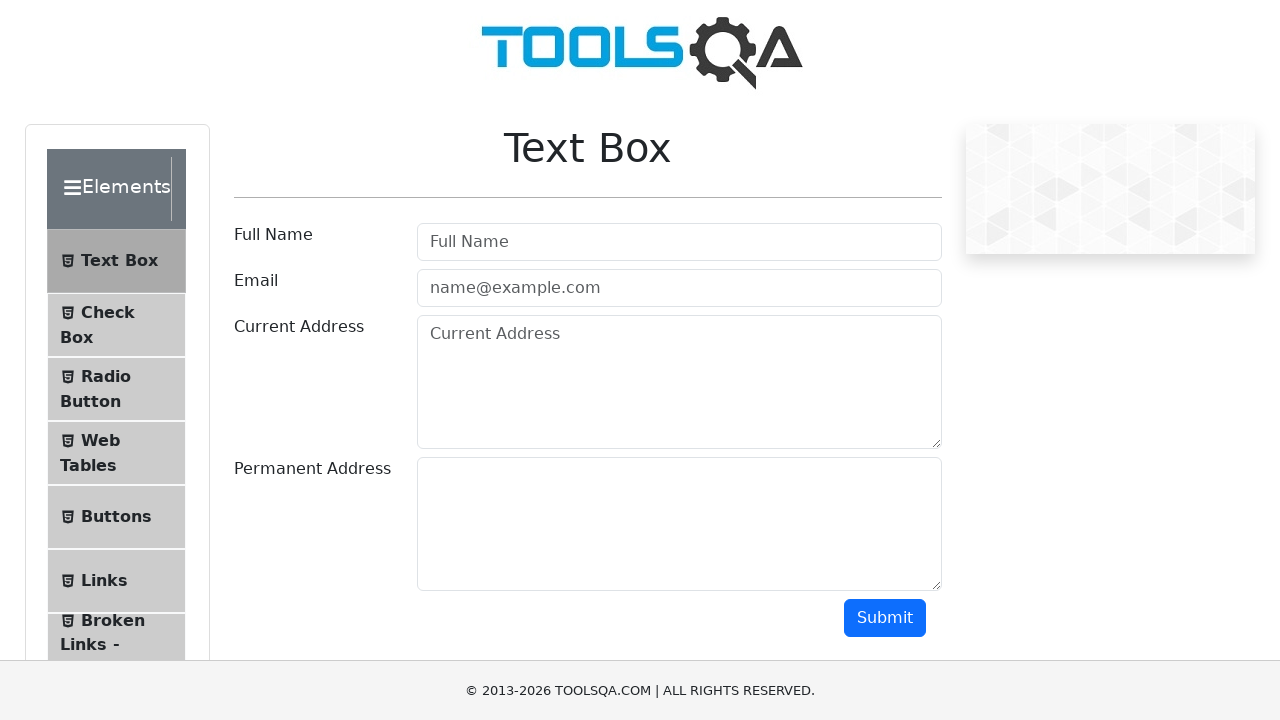

Navigated to the text box demo page
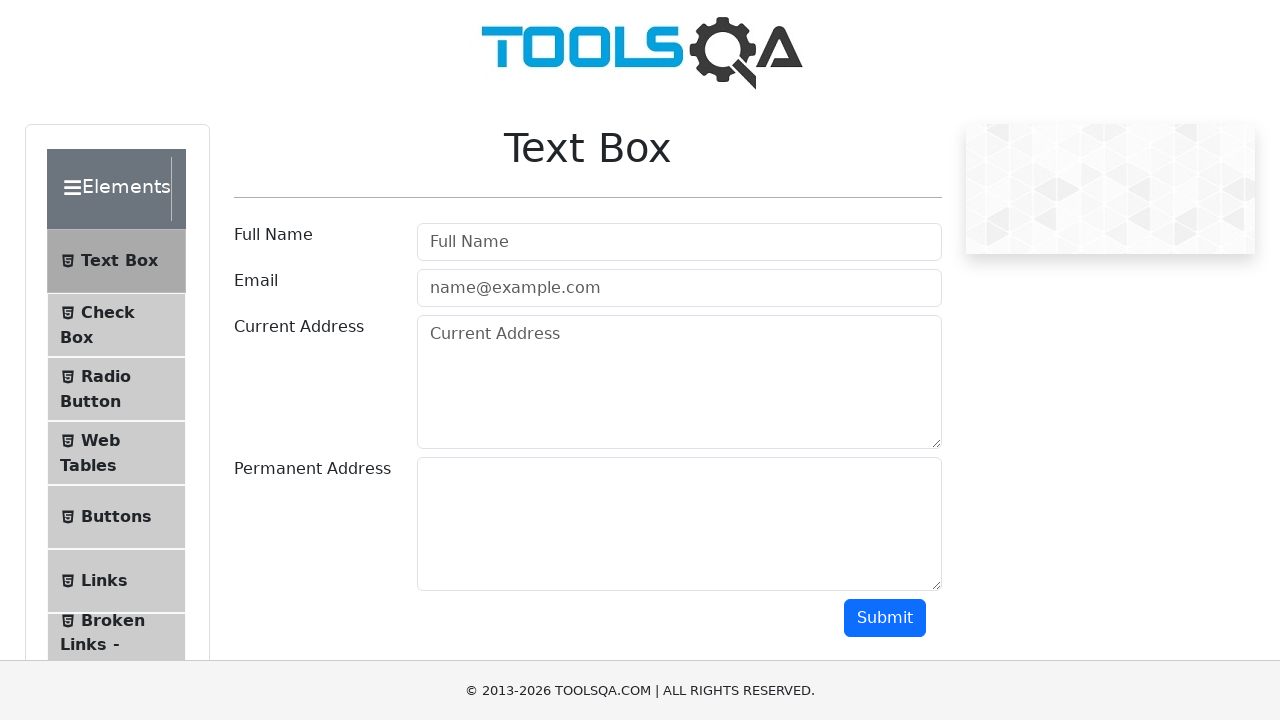

Filled email field with valid email address 'ababagalamaga@gmail.com' on #userEmail
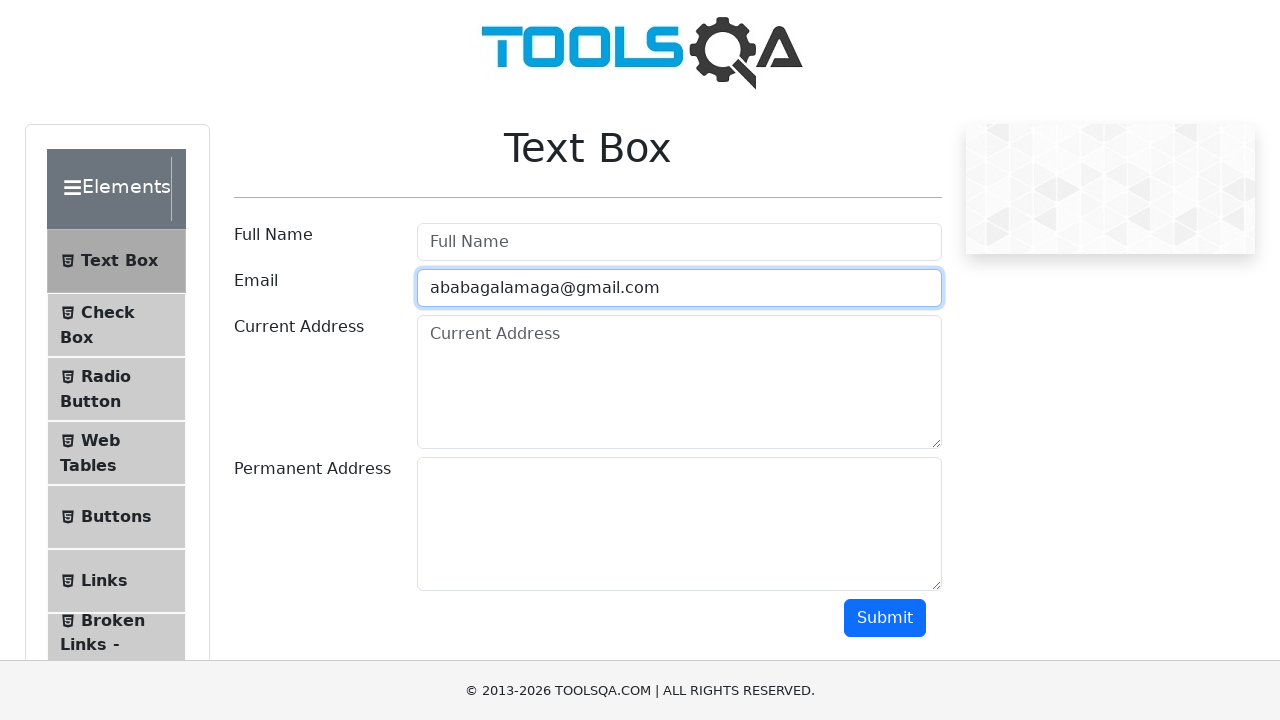

Clicked the submit button at (885, 618) on #submit
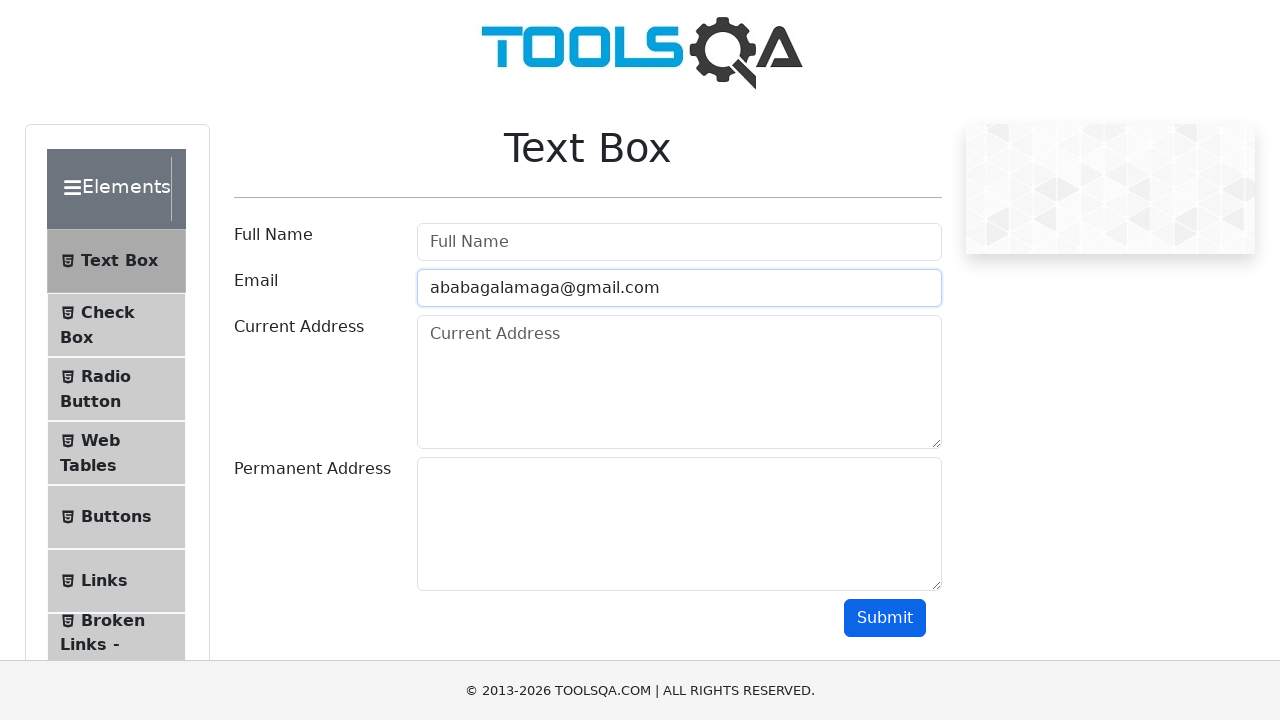

Email output field appeared after form submission
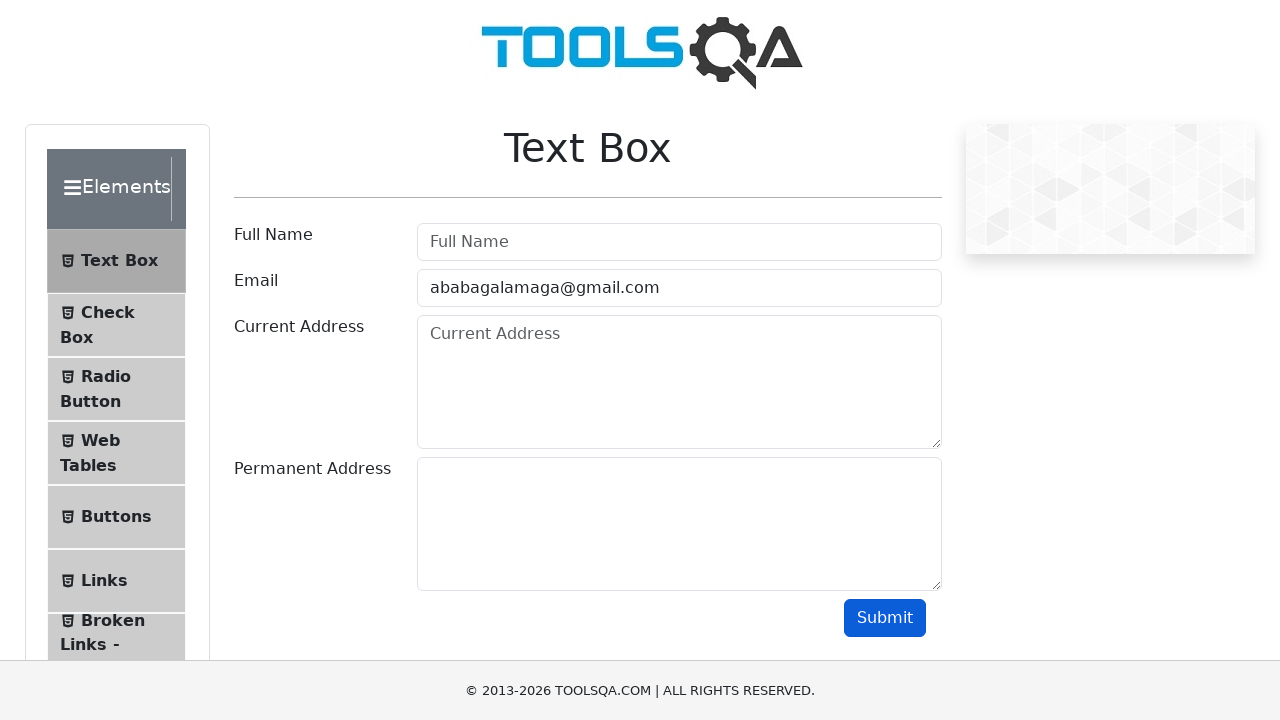

Verified that the entered email address is correctly displayed in the output
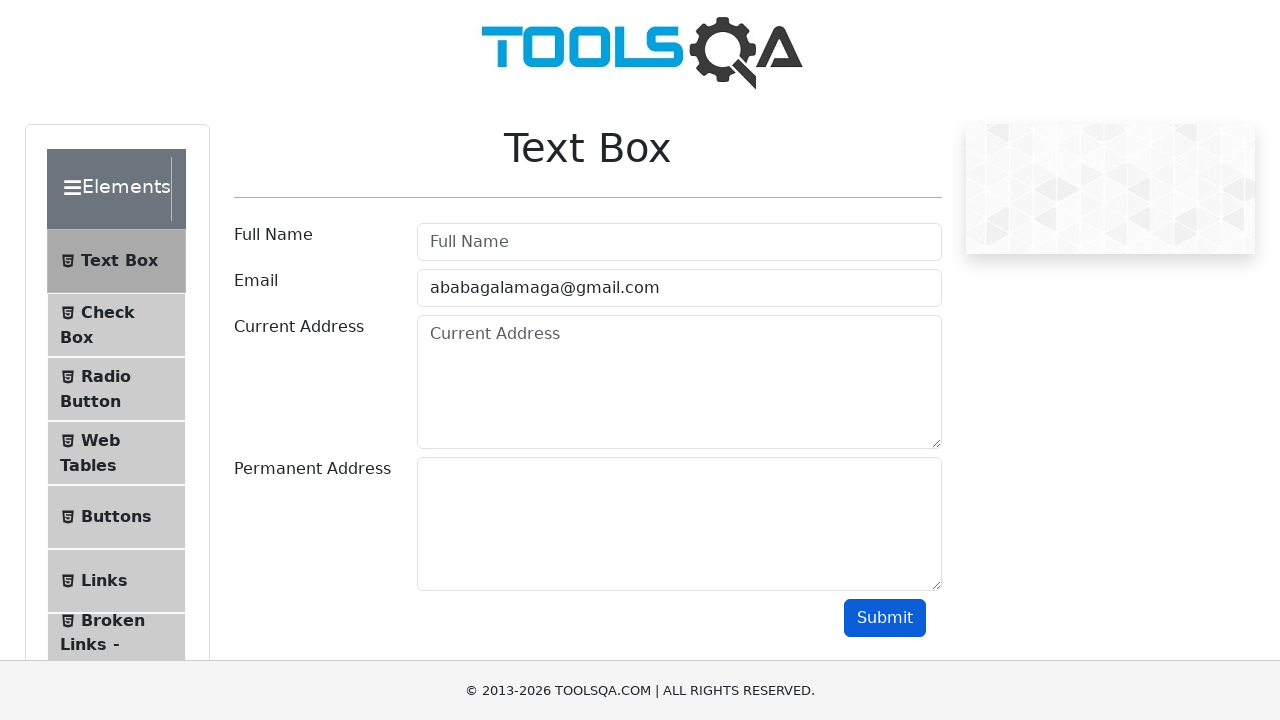

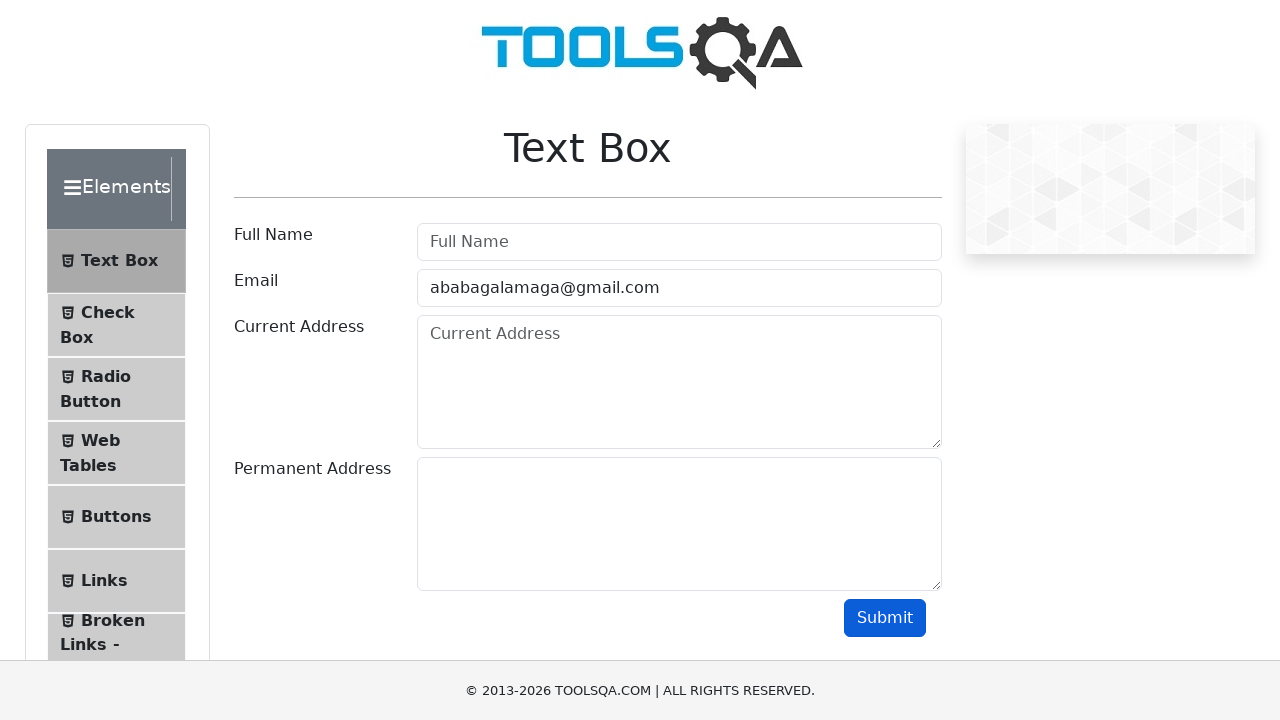